Tests the slider functionality on DemoQA by moving the slider to a random position and verifying the displayed value matches within a tolerance range.

Starting URL: https://demoqa.com/slider

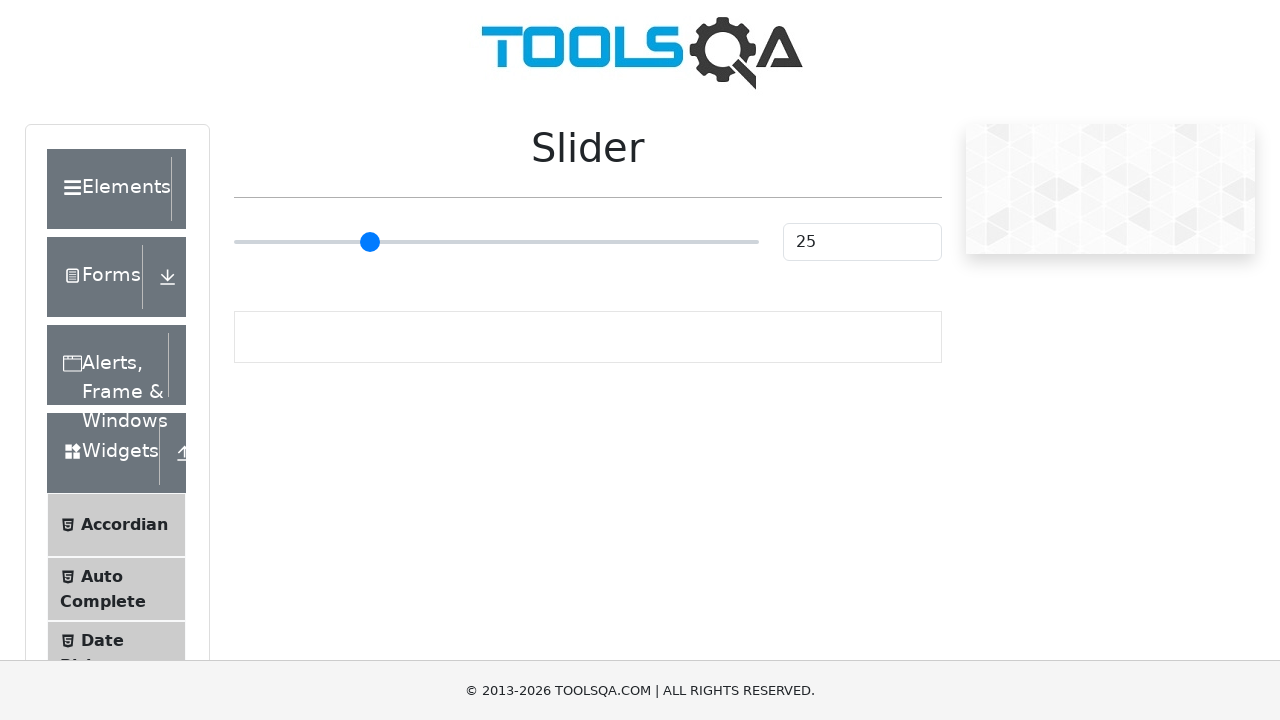

Generated random target slider value: 60
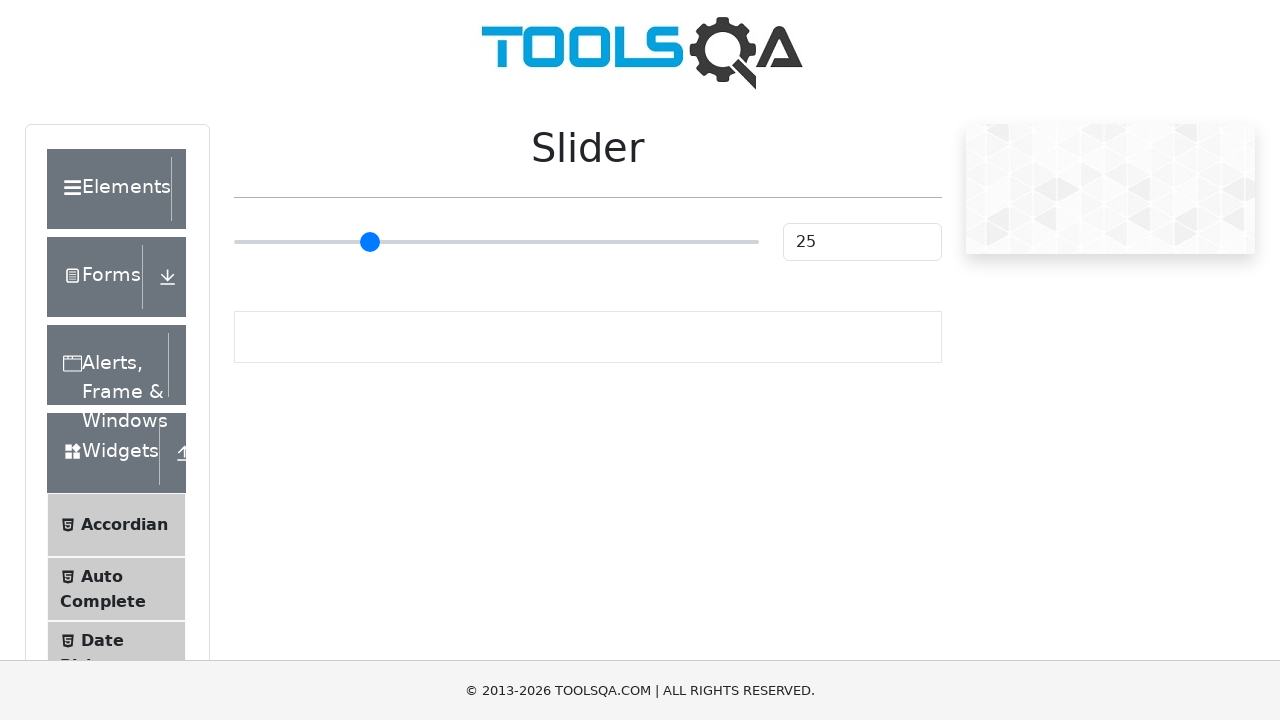

Located slider element
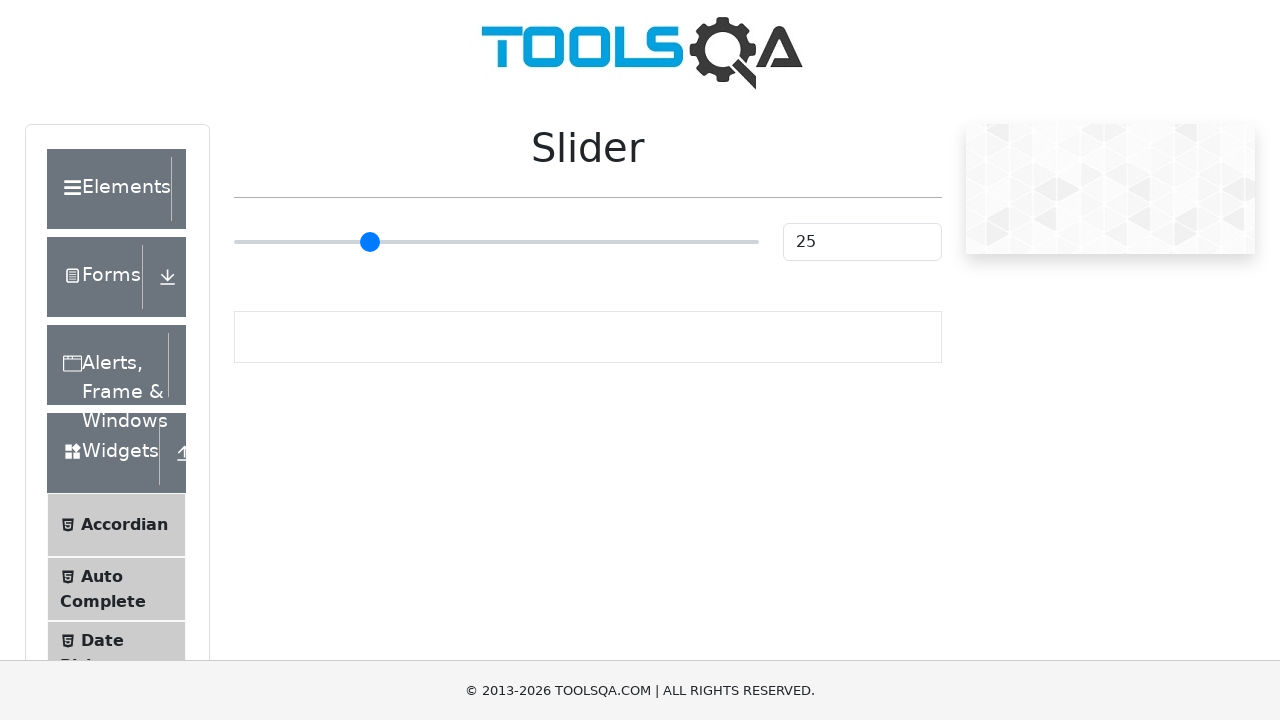

Slider element became visible
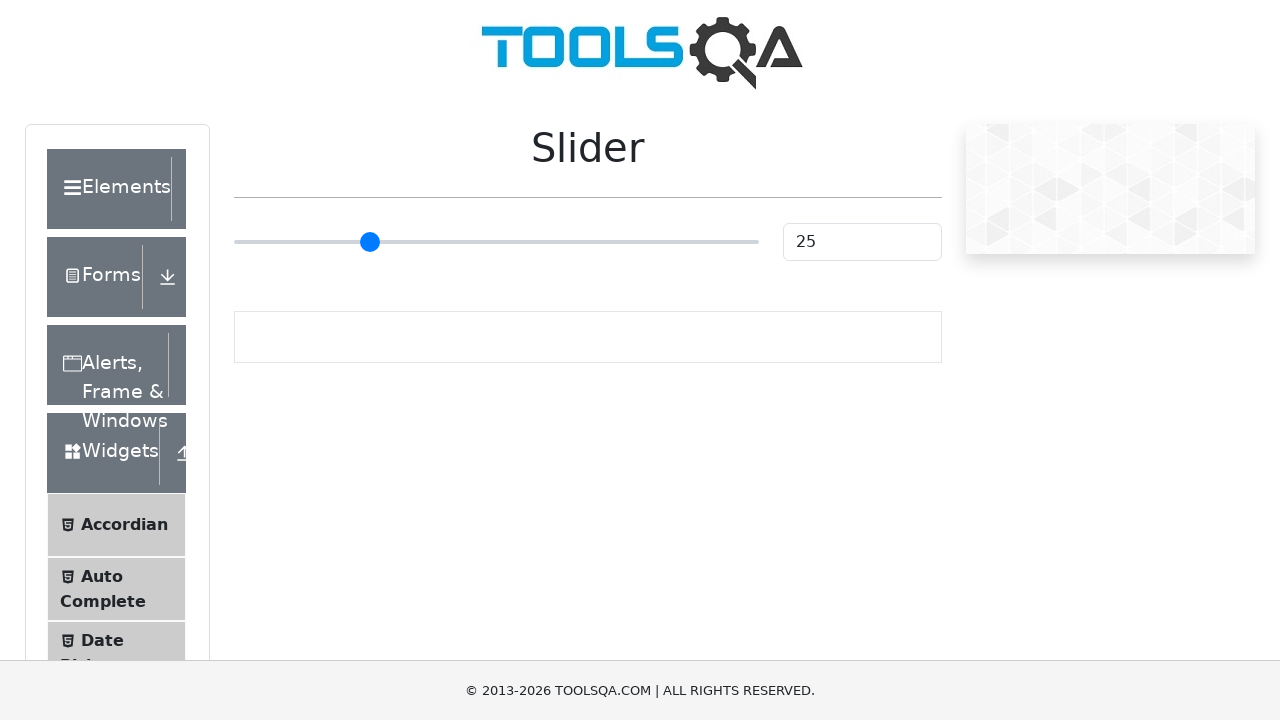

Retrieved slider bounding box coordinates
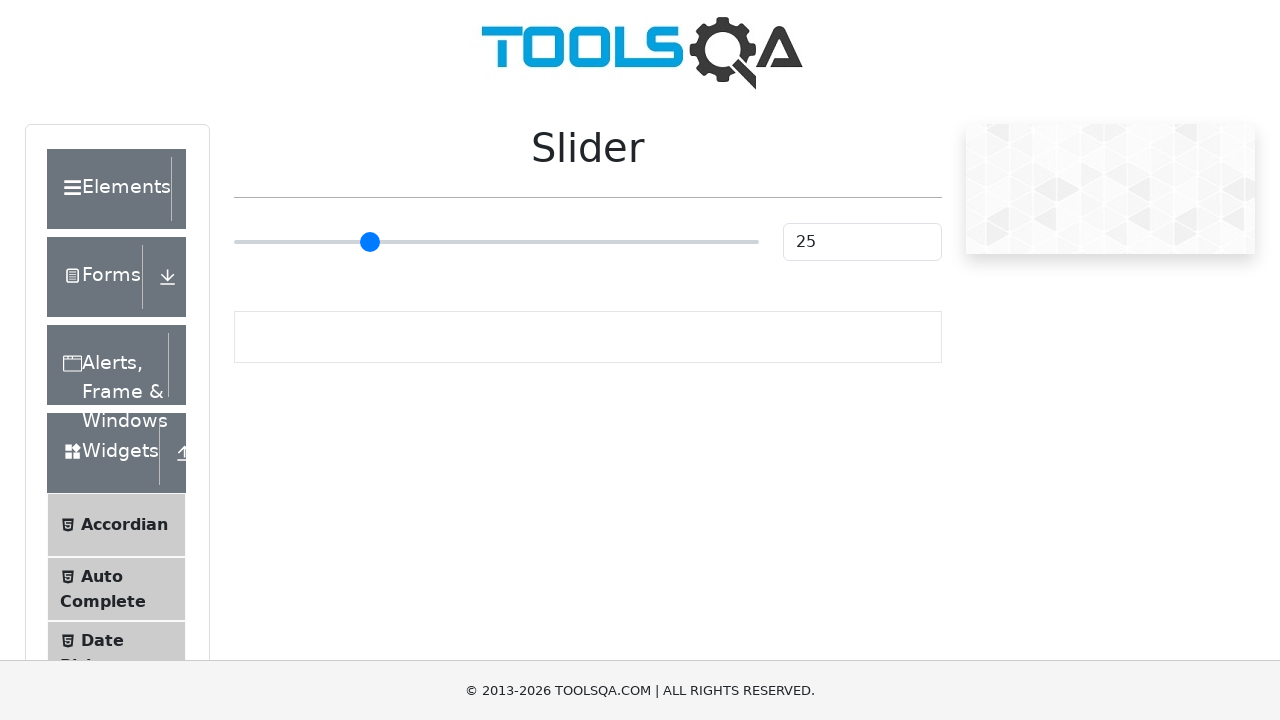

Calculated click position for target value 60: x=548.728125, y=242.0
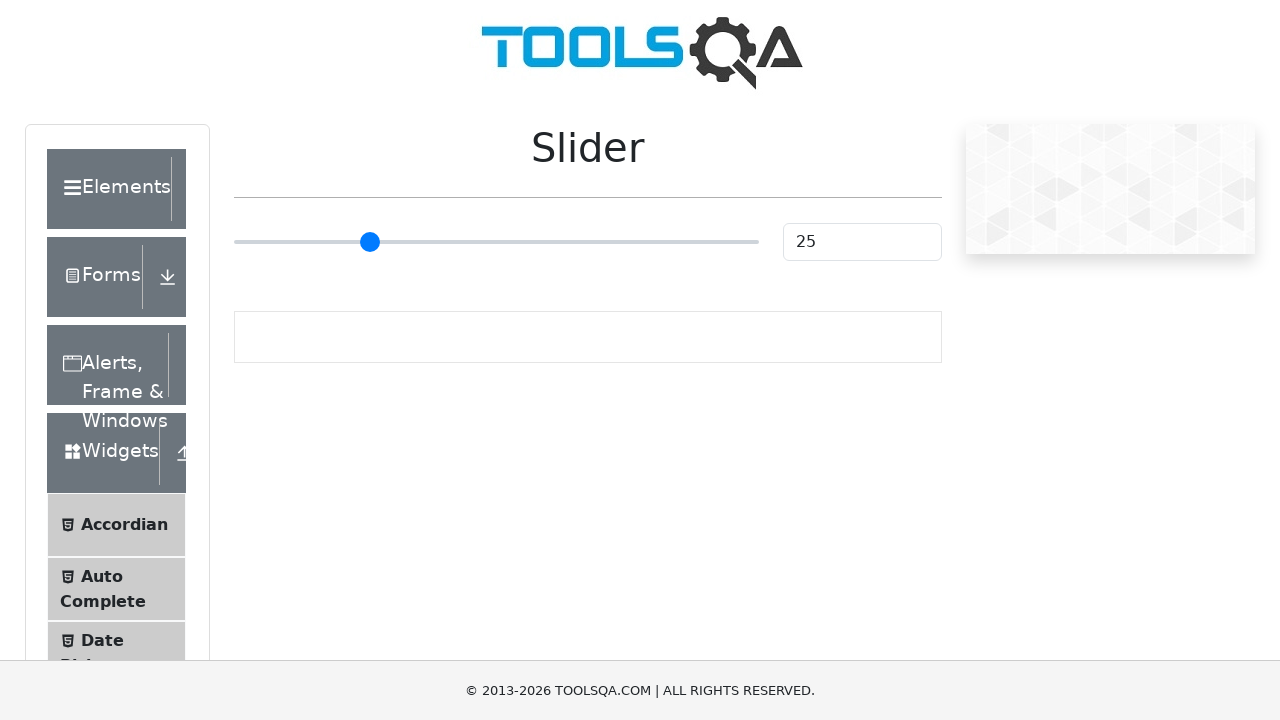

Clicked slider at calculated position to move to target value 60 at (549, 242)
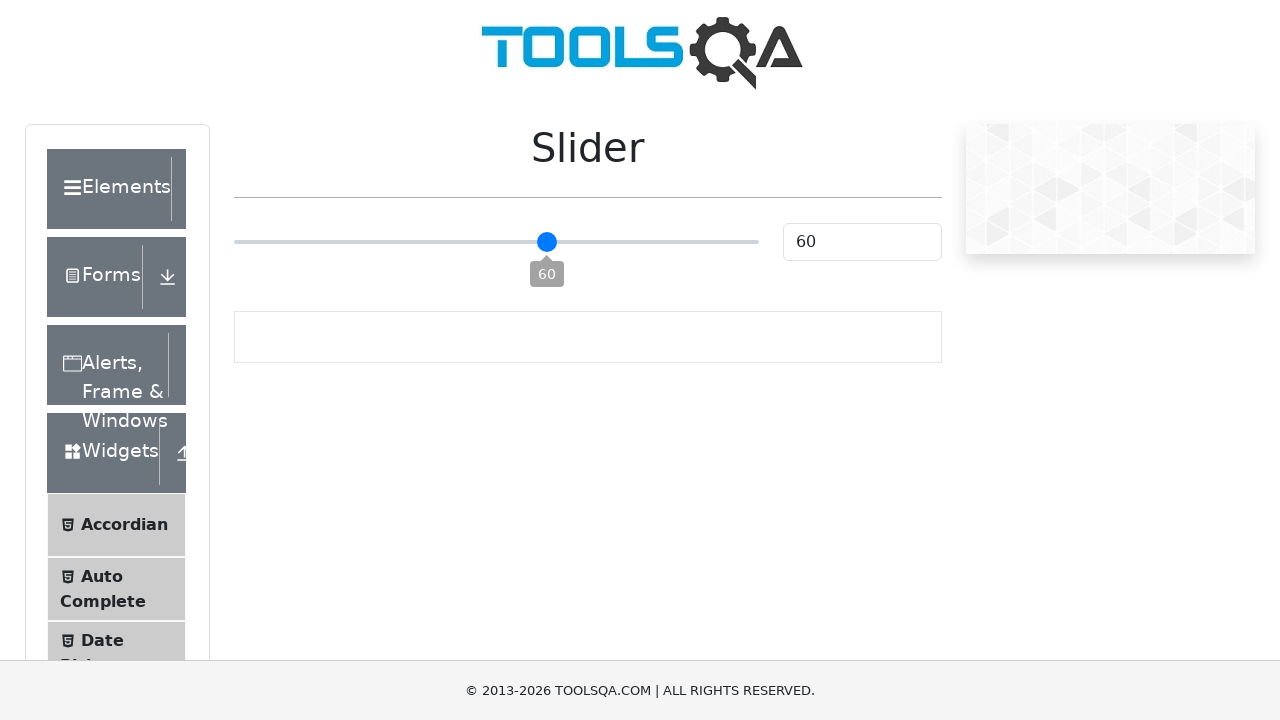

Retrieved actual slider value: 60
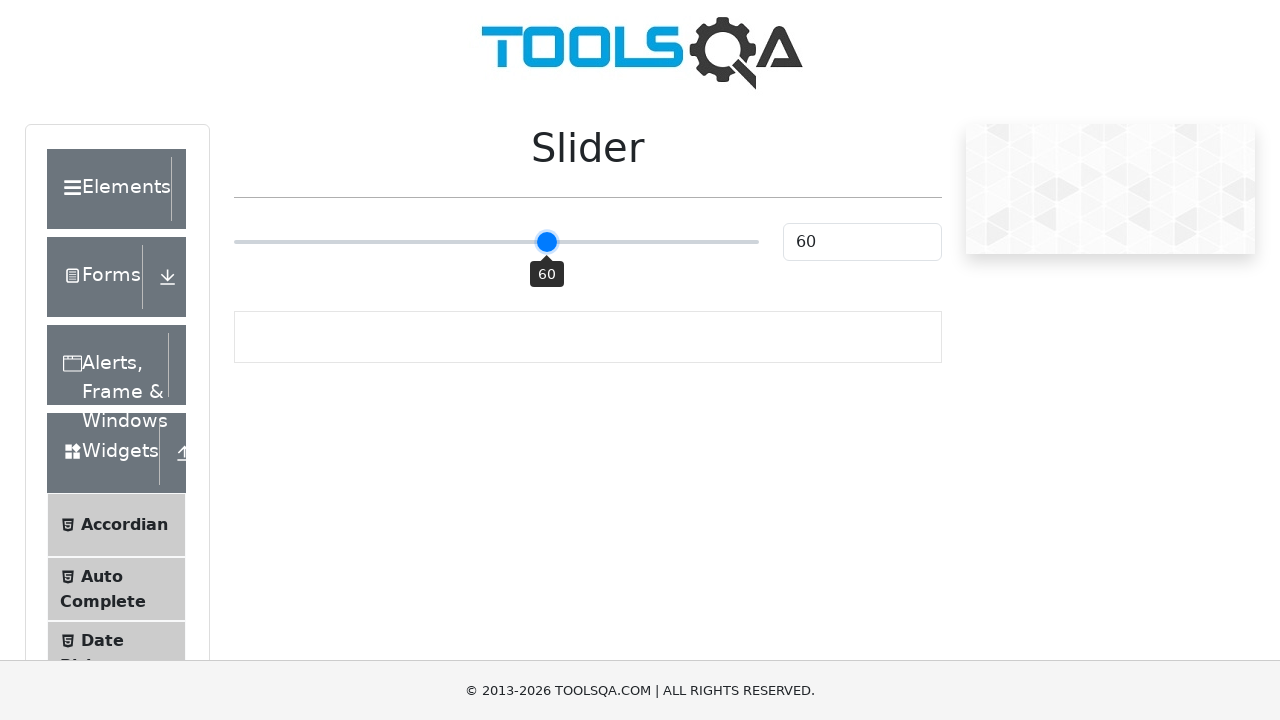

Verified slider value 60 is within tolerance 2 of target 60
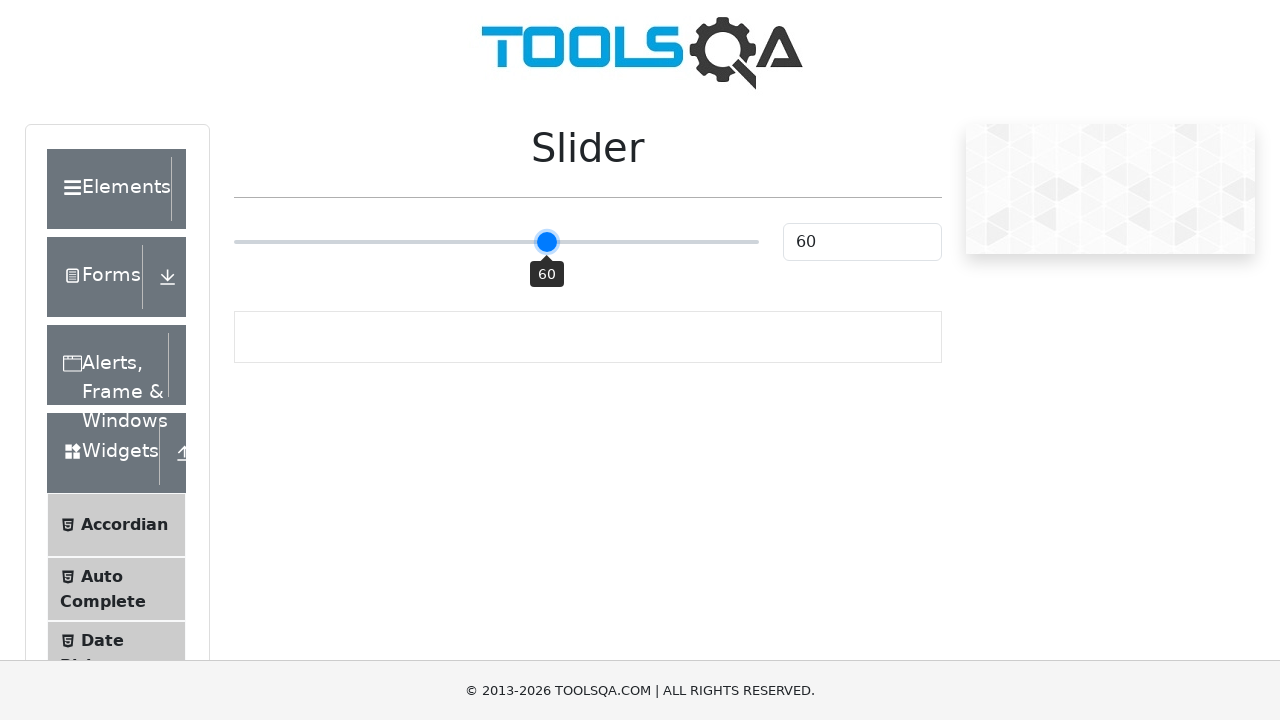

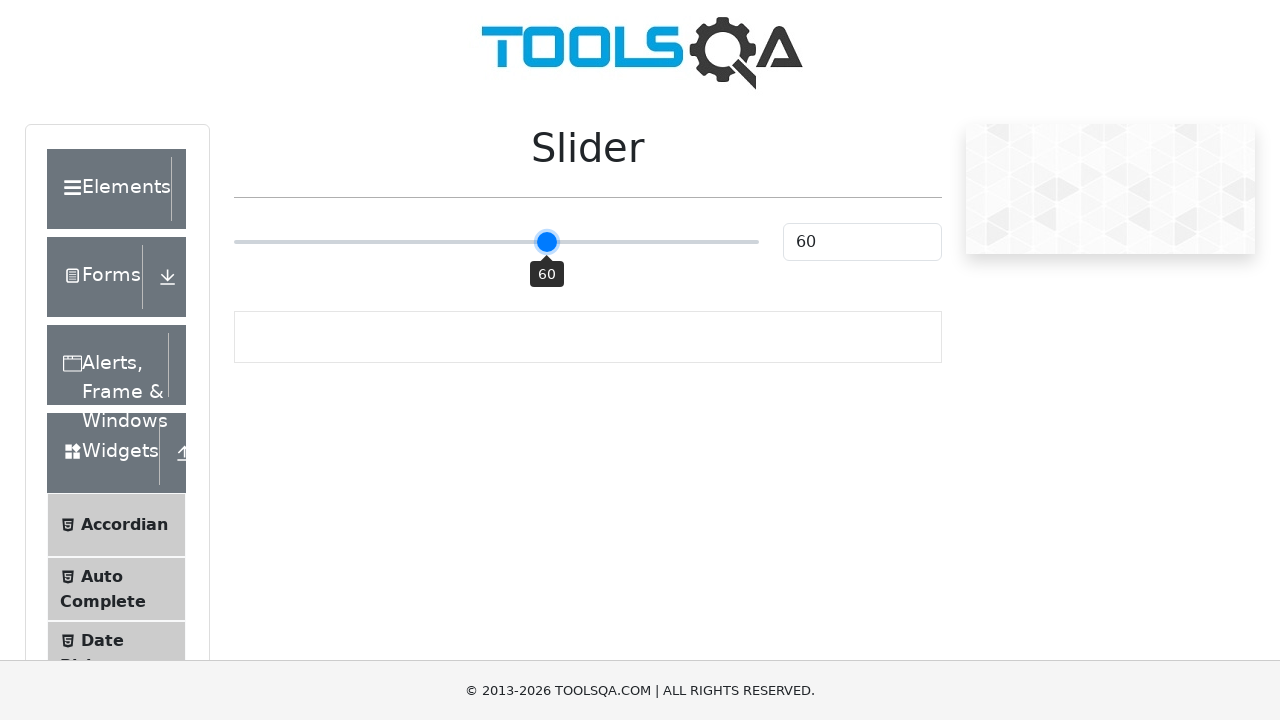